Tests scoping element searches by counting links in different sections of the page including footer

Starting URL: https://rahulshettyacademy.com/AutomationPractice/

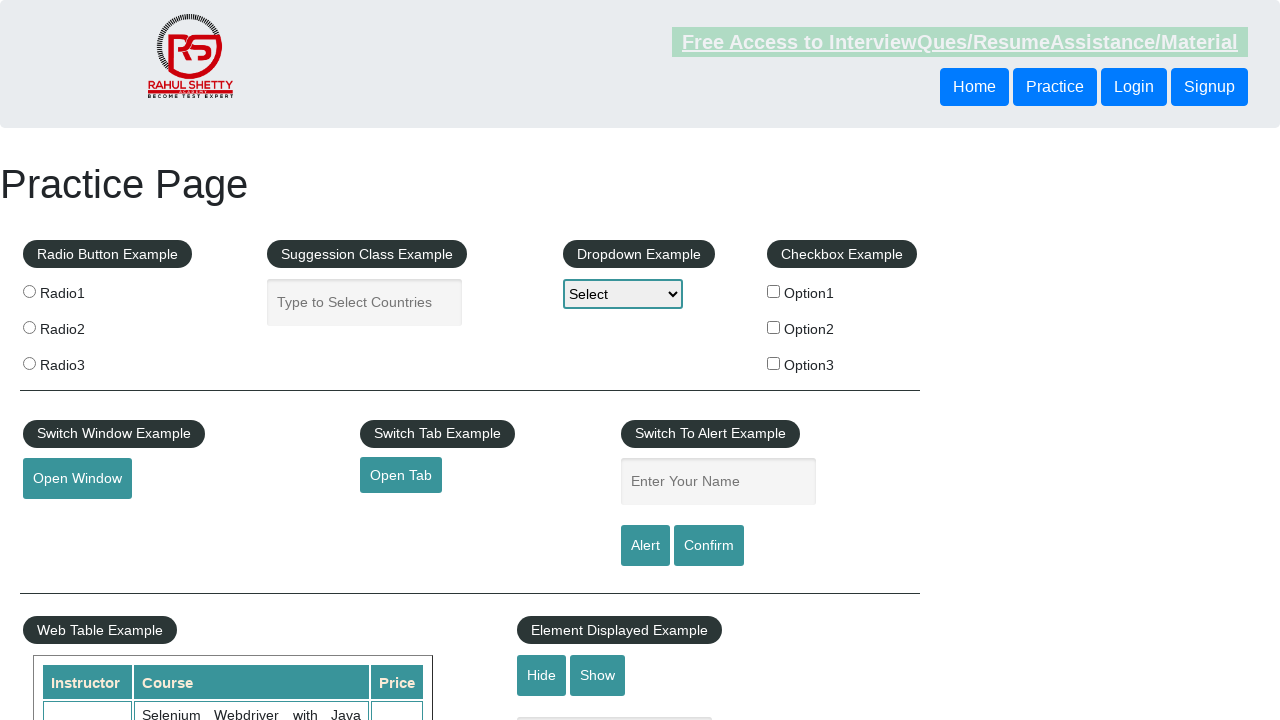

Waited 2 seconds for page to load
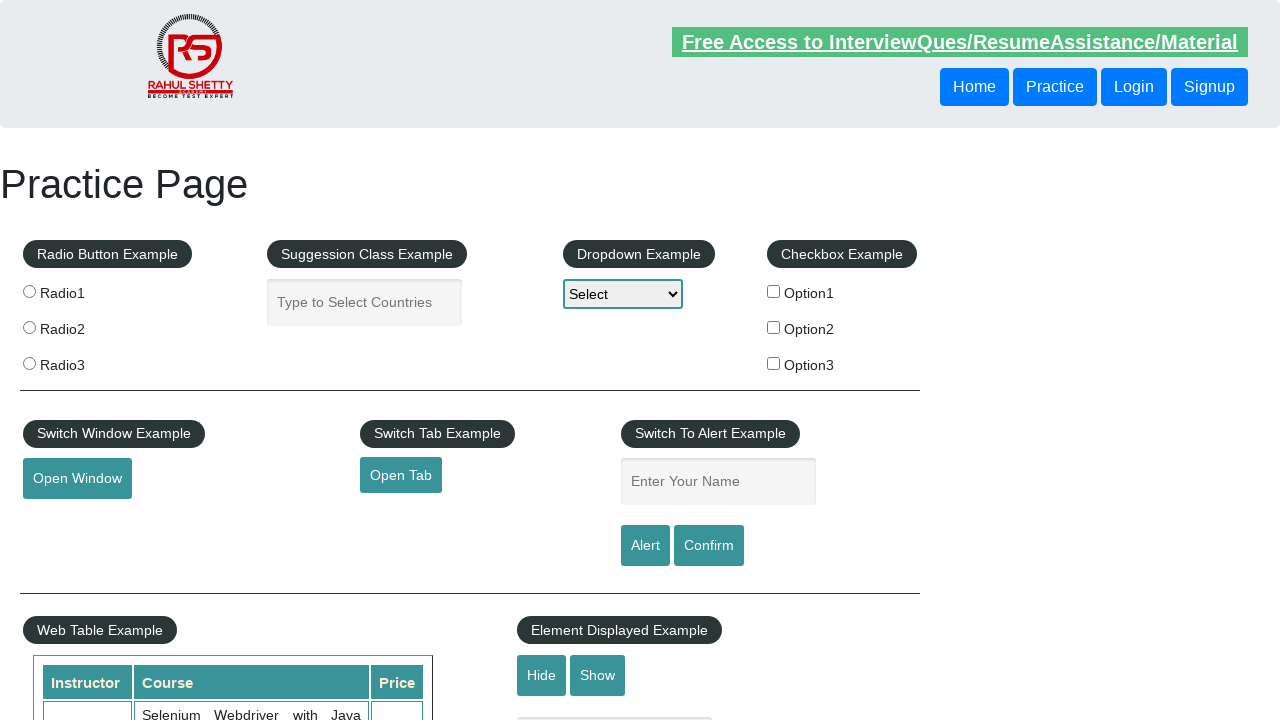

Footer element with class 'gf-t' became visible
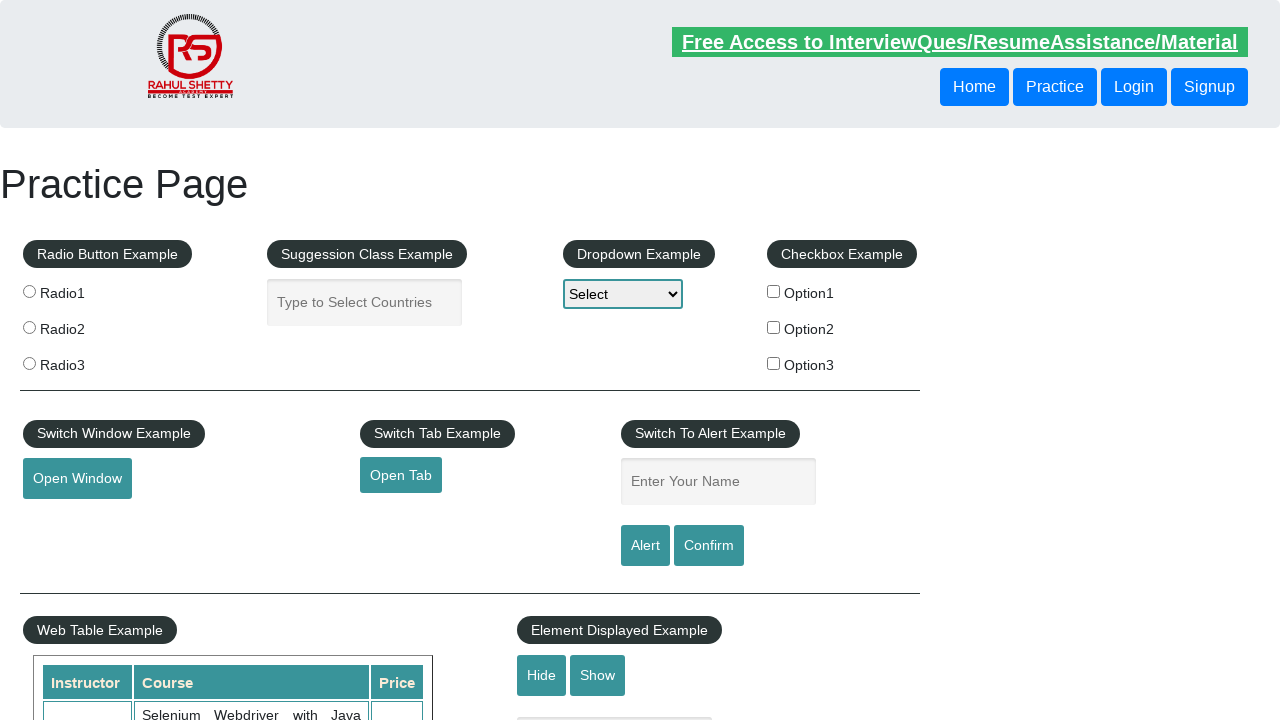

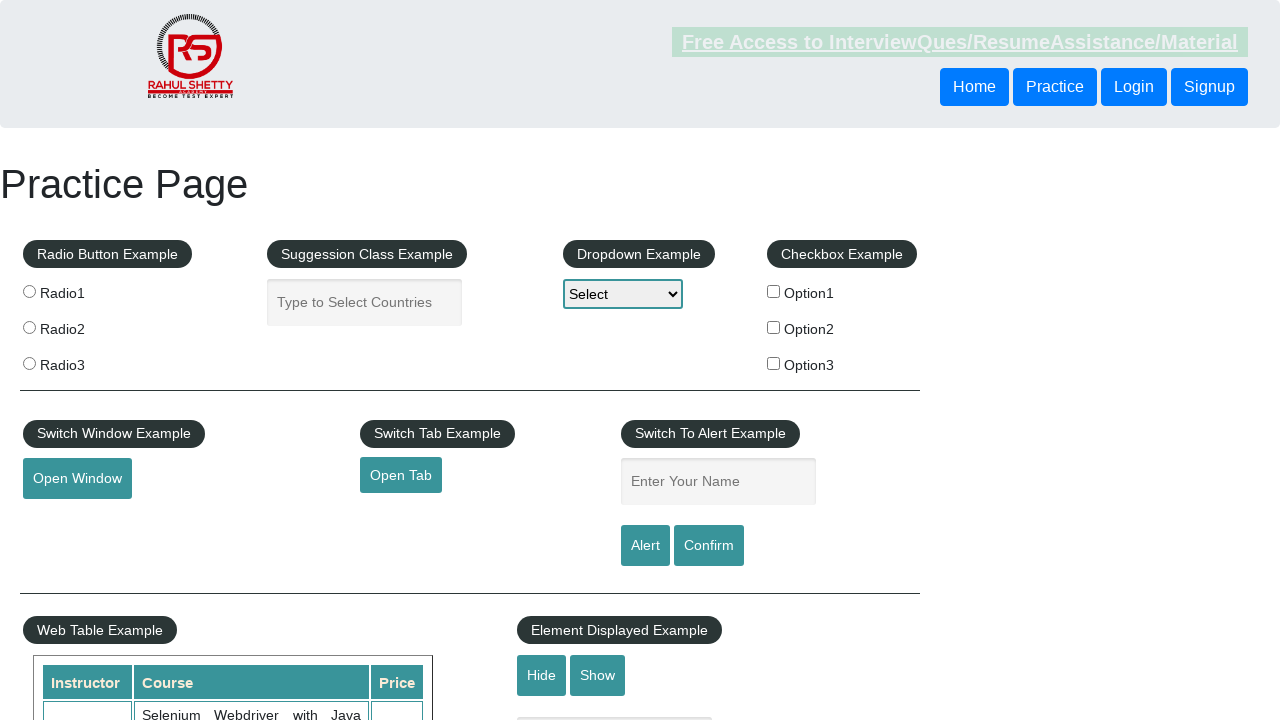